Tests dropdown menu functionality by opening a theme selector and cycling through all available theme options

Starting URL: https://foden-testing-application.vercel.app/pages/iot-dashboard

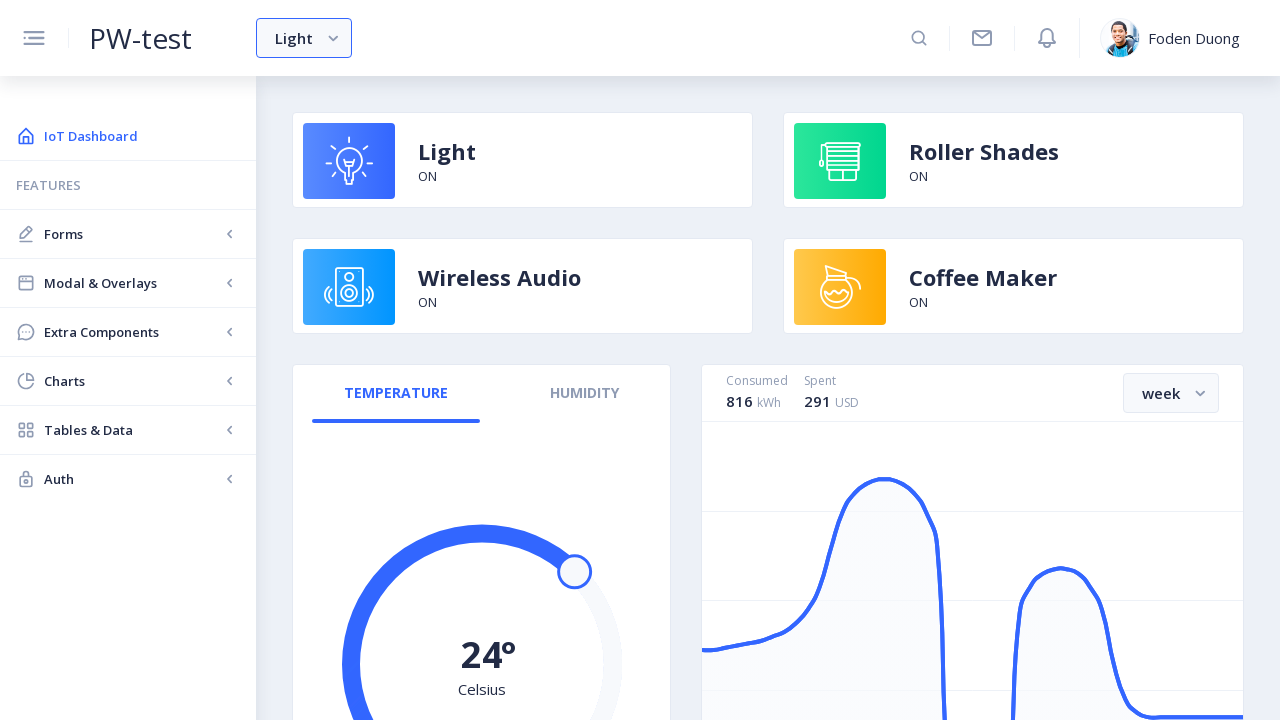

Clicked dropdown menu to open theme selector at (304, 38) on ngx-header nb-select
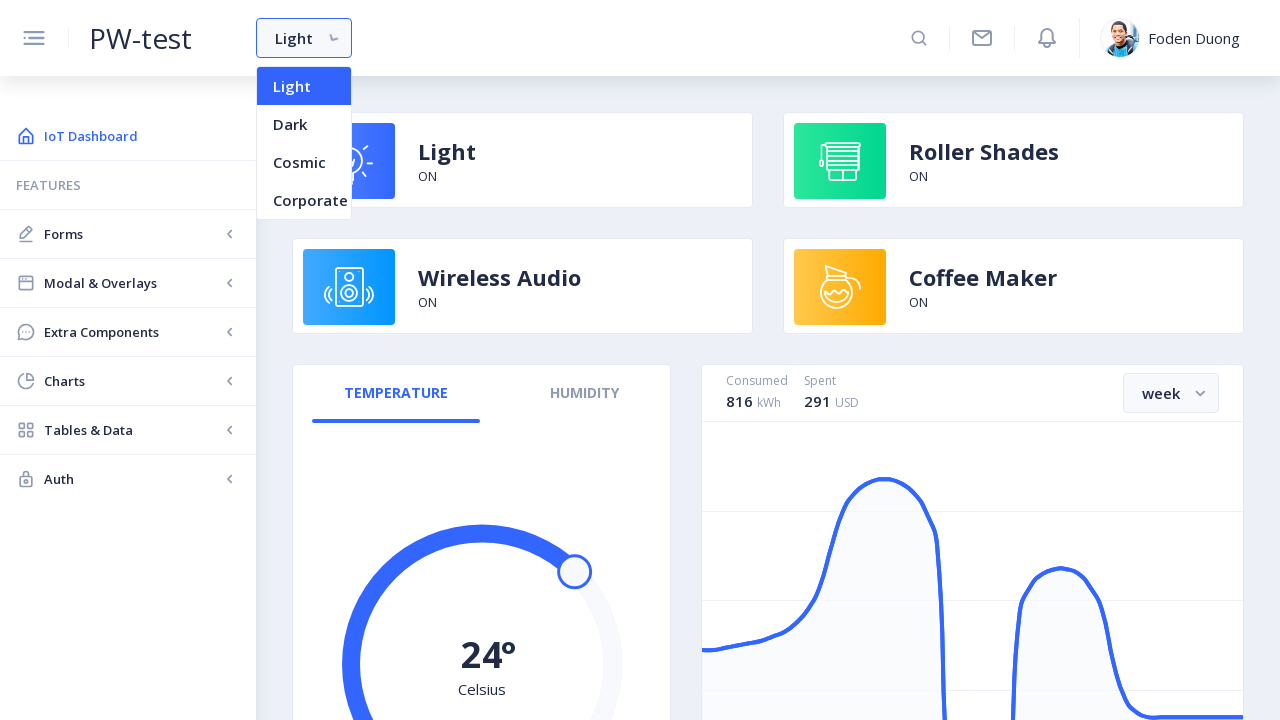

Selected Cosmic theme from dropdown options at (304, 162) on nb-option-list nb-option >> internal:has-text="Cosmic"i
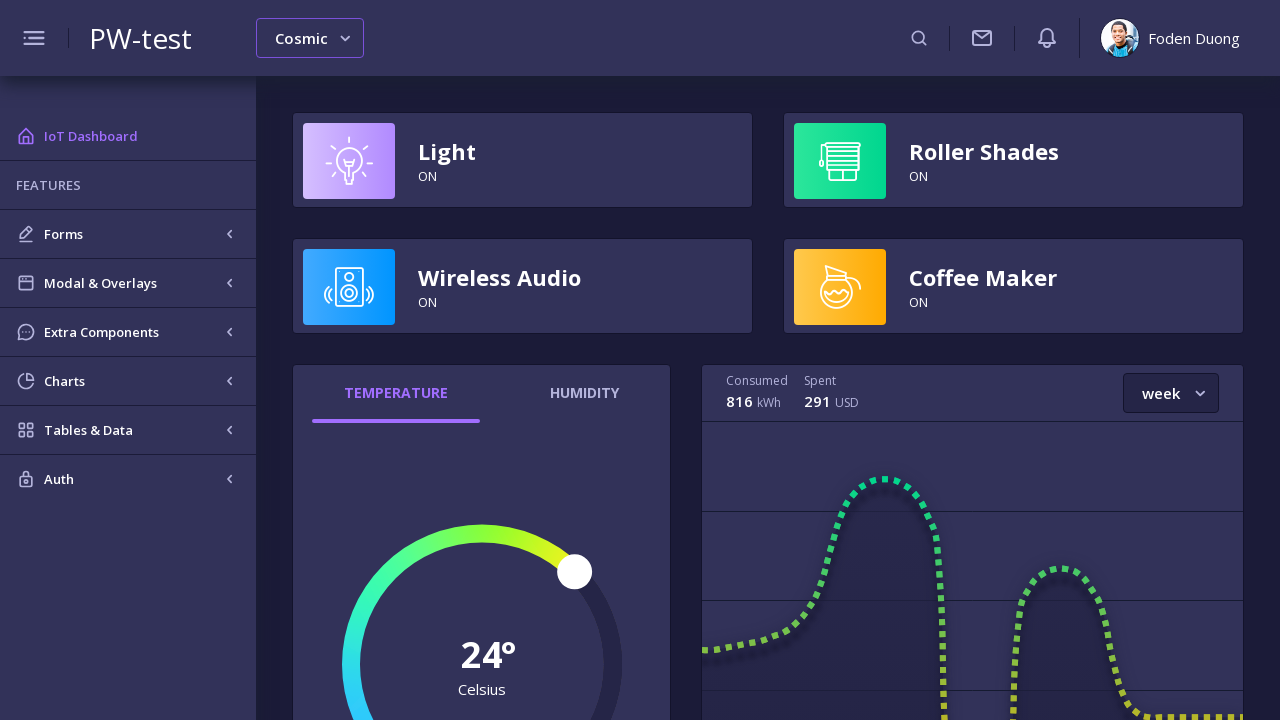

Reopened dropdown menu to cycle through all theme options at (310, 38) on ngx-header nb-select
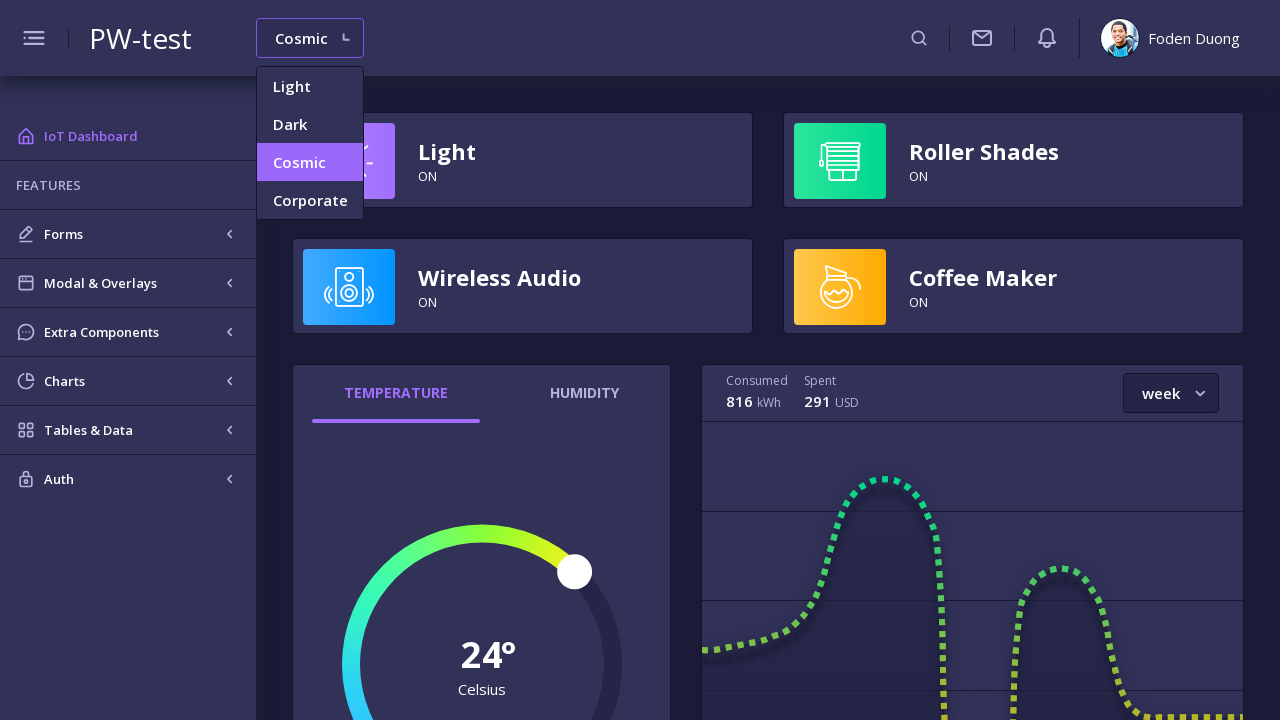

Selected Light theme option at (310, 86) on nb-option-list nb-option >> internal:has-text="Light"i
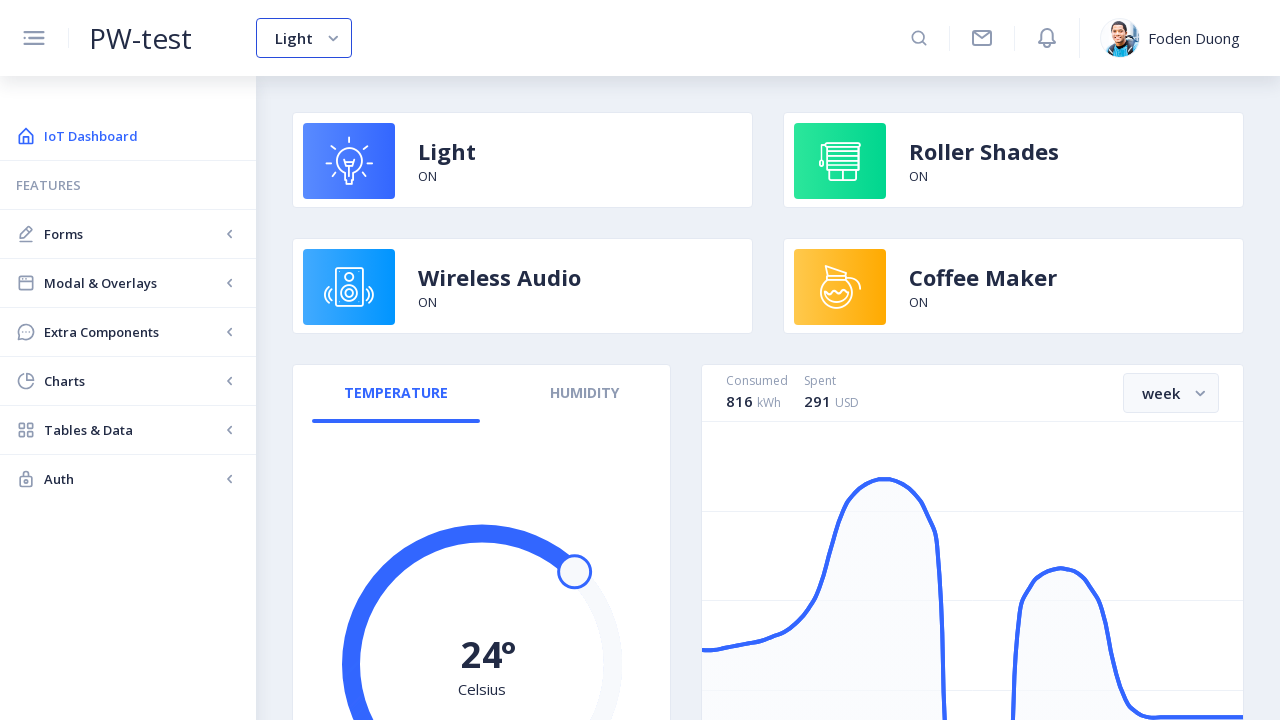

Reopened dropdown menu to select next theme after Light at (304, 38) on ngx-header nb-select
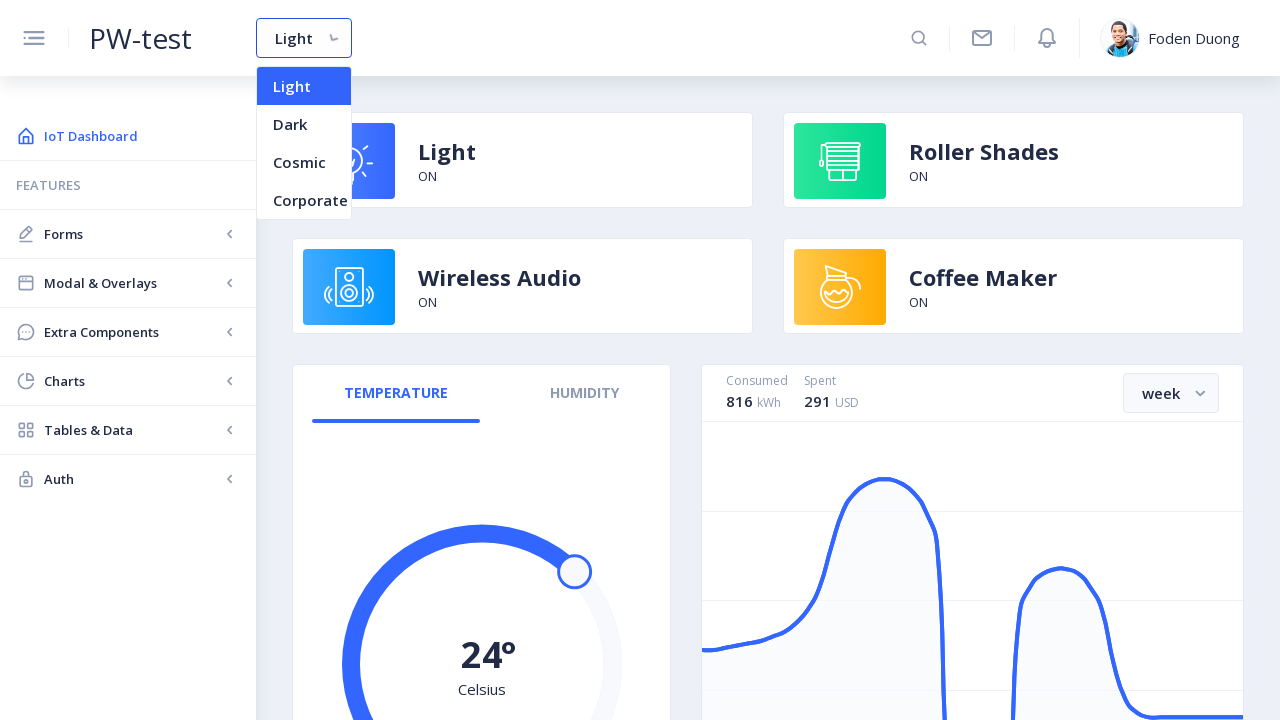

Selected Dark theme option at (304, 124) on nb-option-list nb-option >> internal:has-text="Dark"i
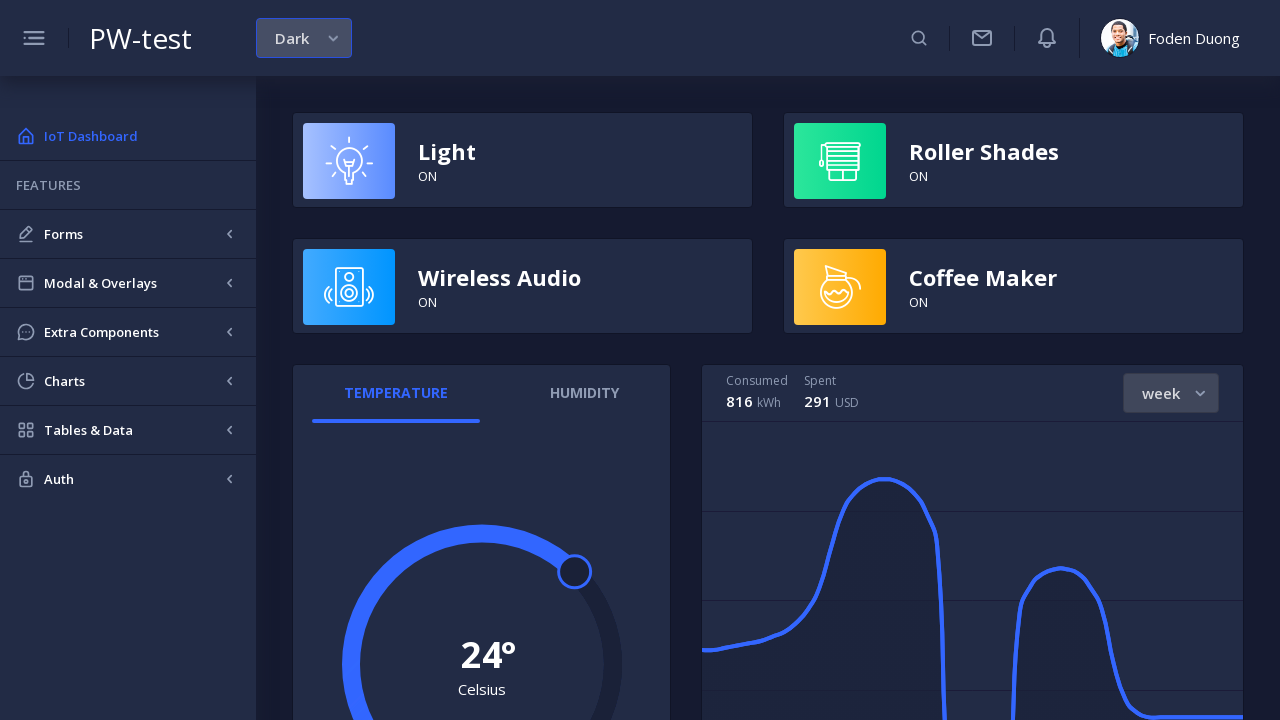

Reopened dropdown menu to select next theme after Dark at (304, 38) on ngx-header nb-select
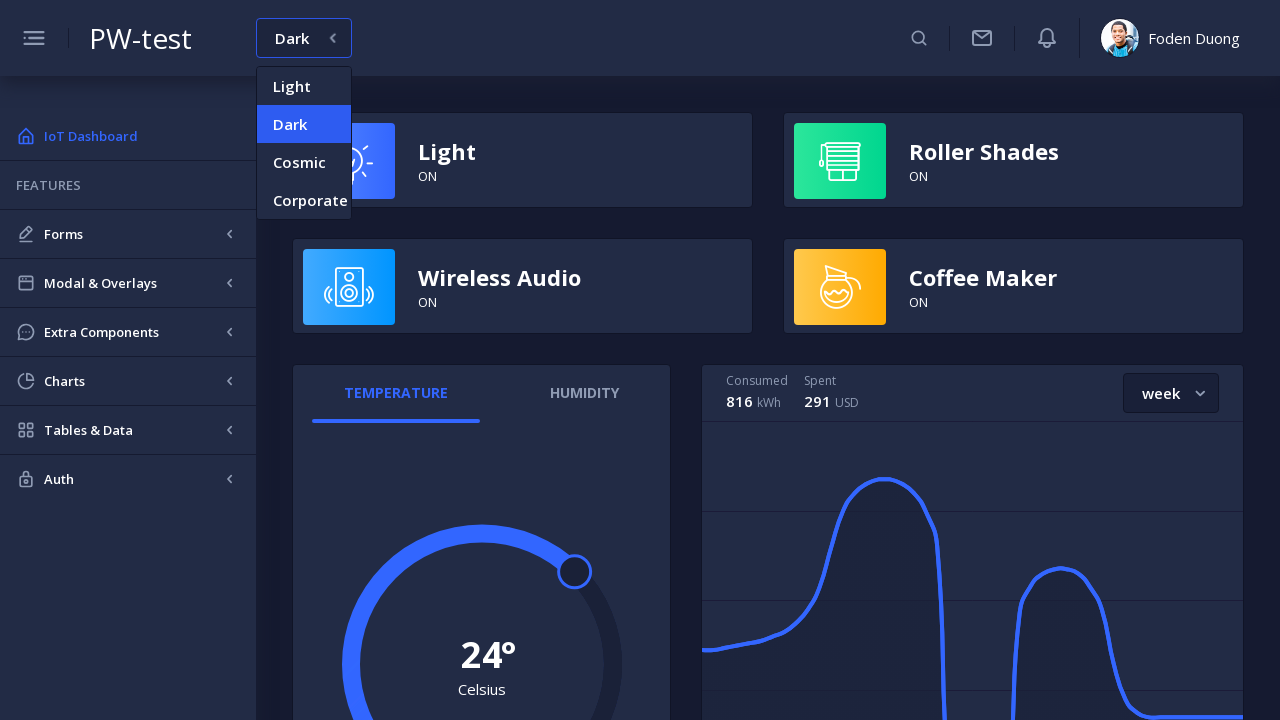

Selected Cosmic theme option at (304, 162) on nb-option-list nb-option >> internal:has-text="Cosmic"i
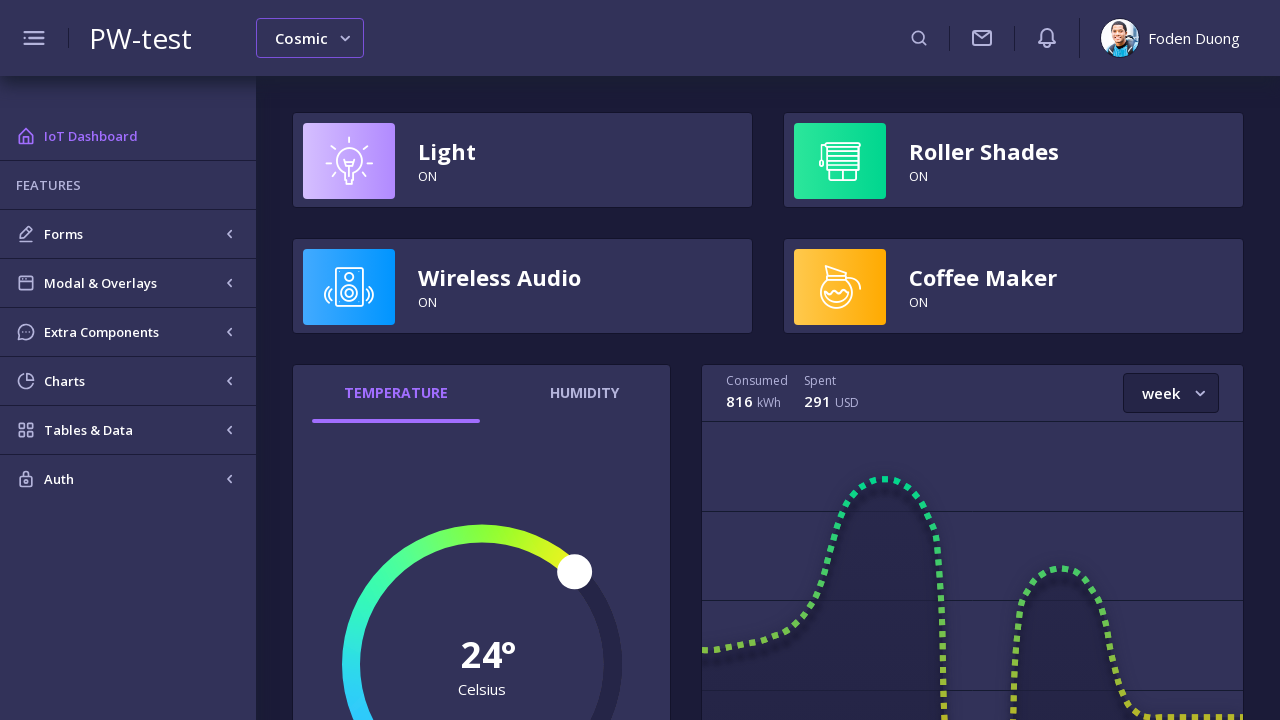

Reopened dropdown menu to select next theme after Cosmic at (310, 38) on ngx-header nb-select
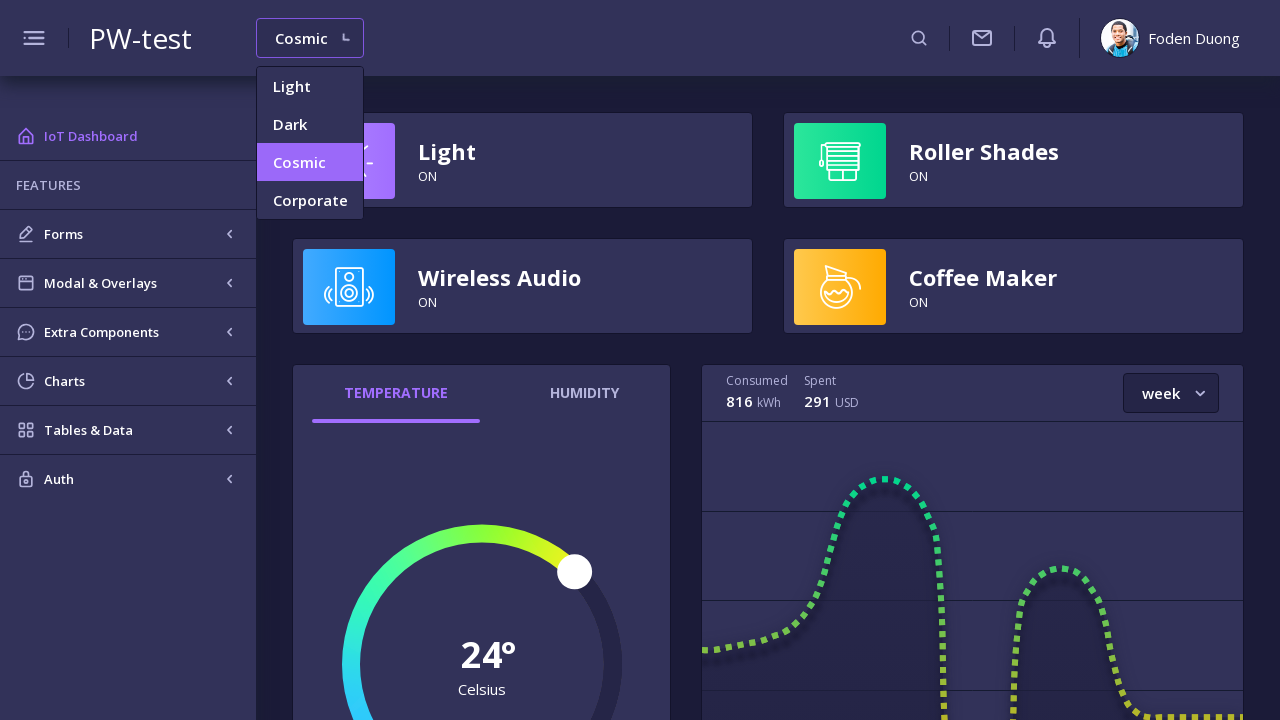

Selected Corporate theme option at (310, 200) on nb-option-list nb-option >> internal:has-text="Corporate"i
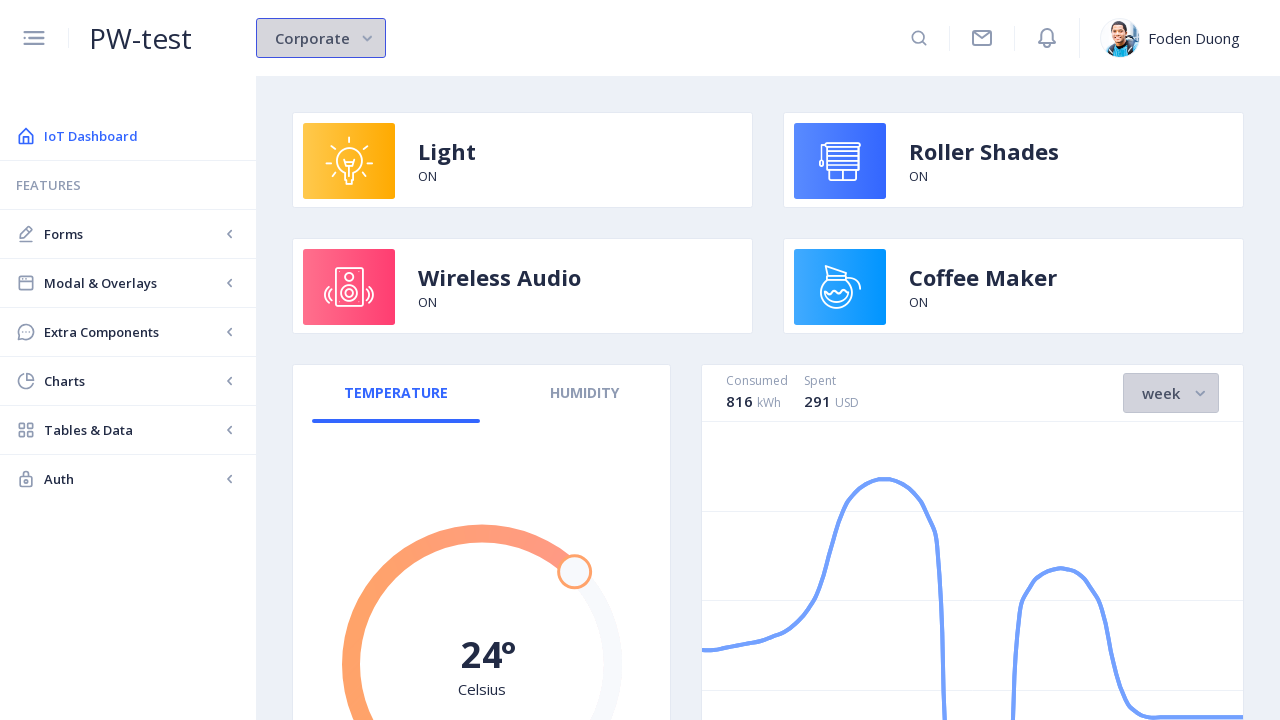

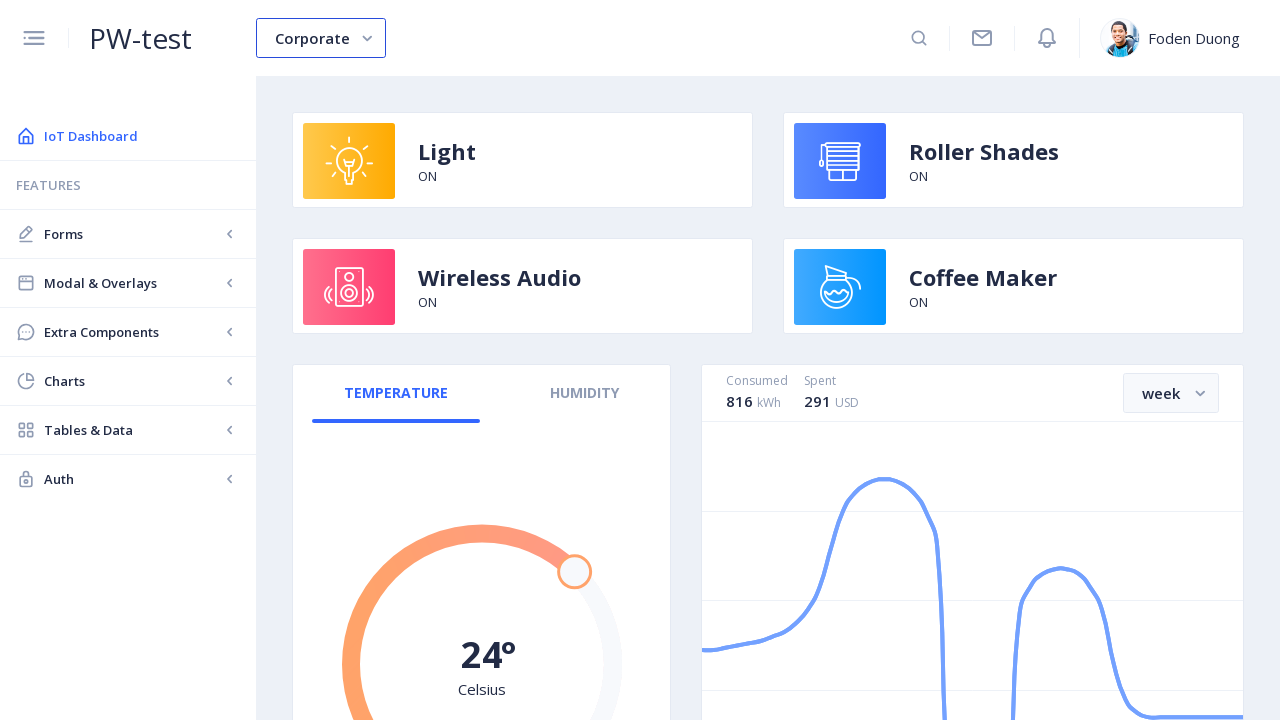